Tests marking all todo items as completed using the toggle-all checkbox

Starting URL: https://demo.playwright.dev/todomvc

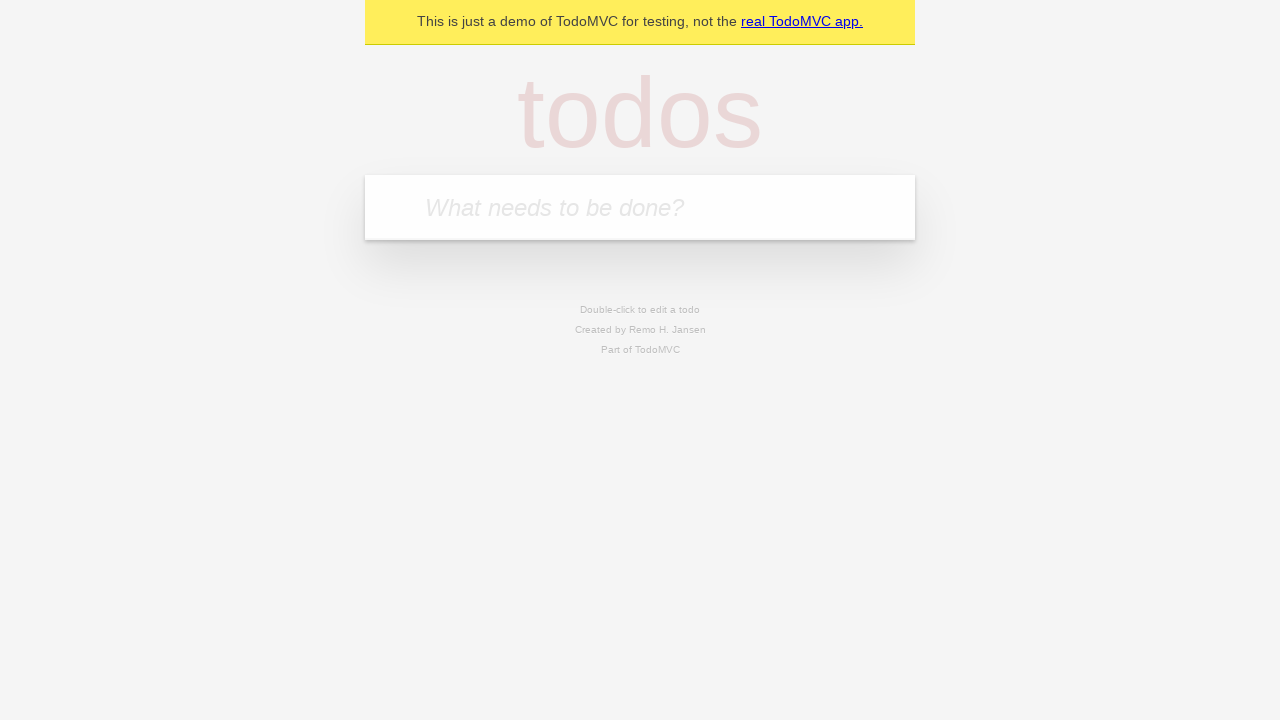

Filled first todo with 'buy some cheese' on .new-todo
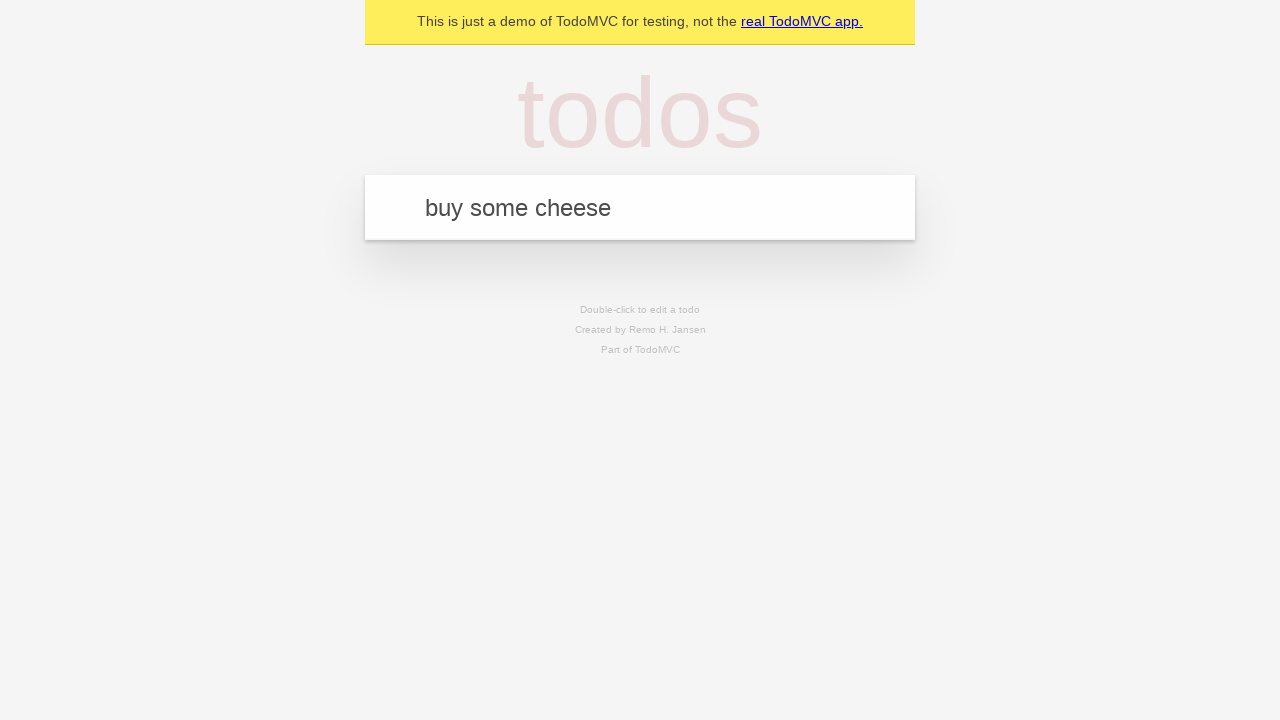

Pressed Enter to add first todo on .new-todo
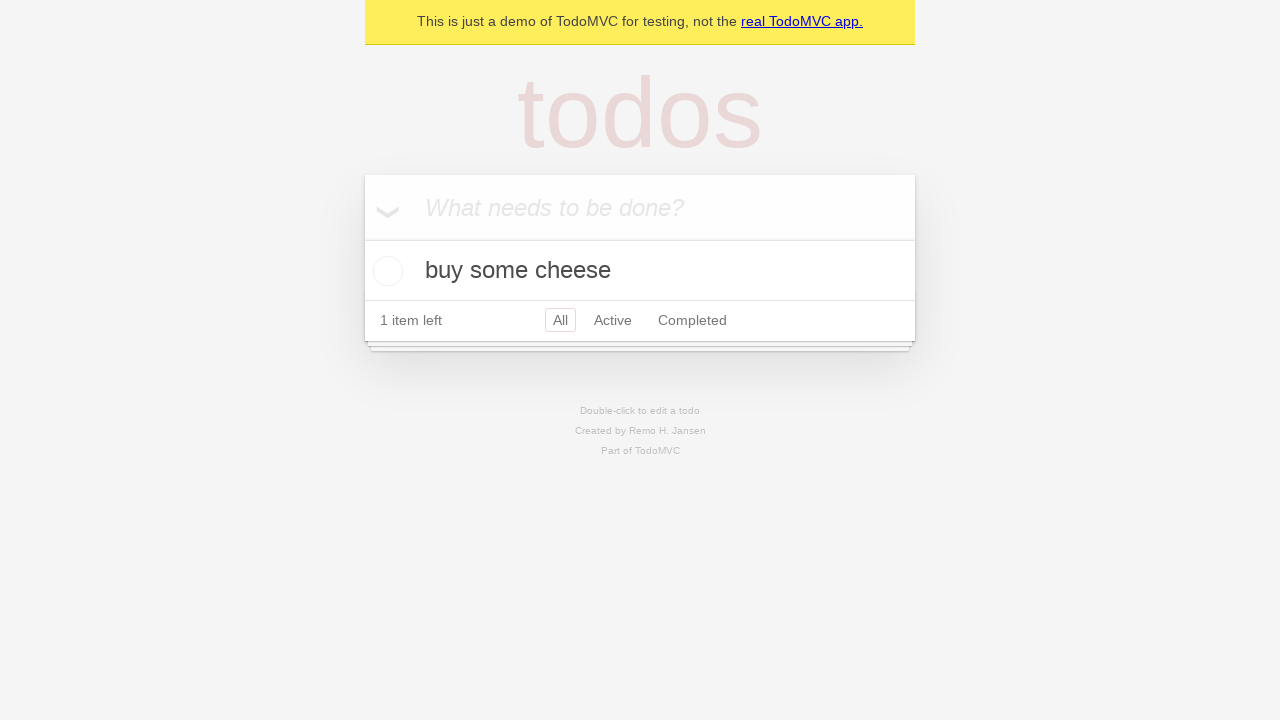

Filled second todo with 'feed the cat' on .new-todo
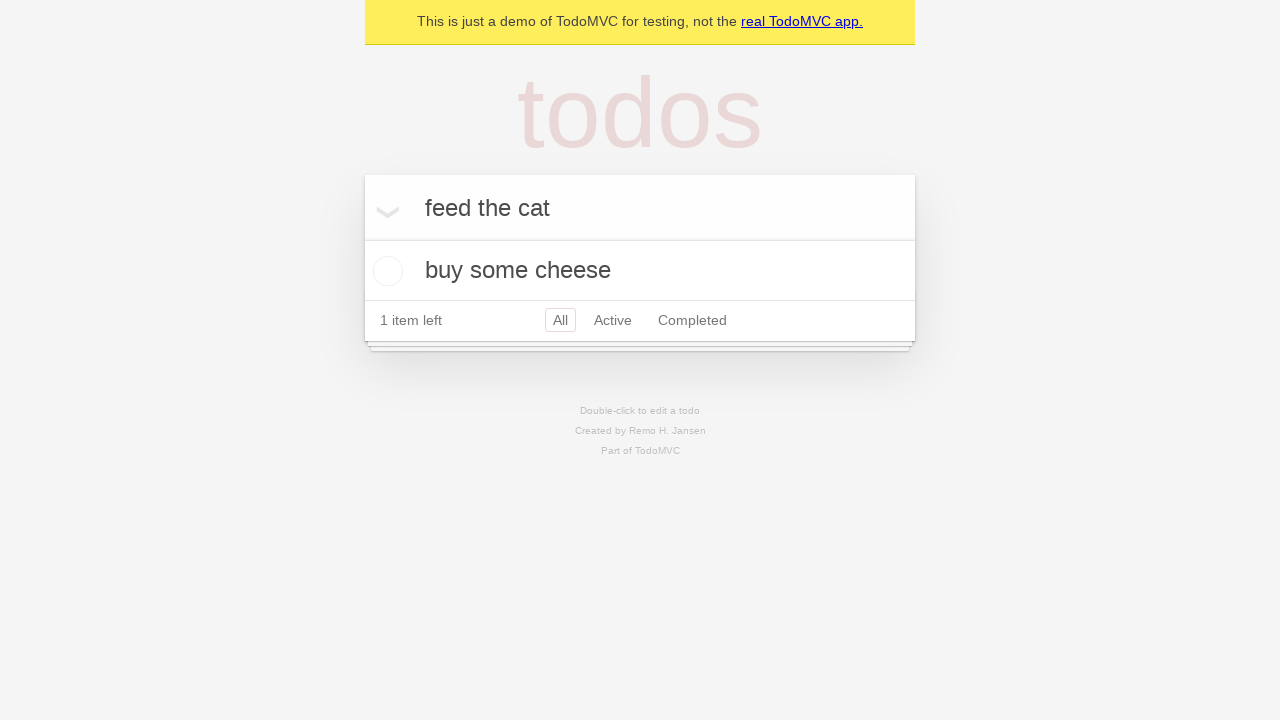

Pressed Enter to add second todo on .new-todo
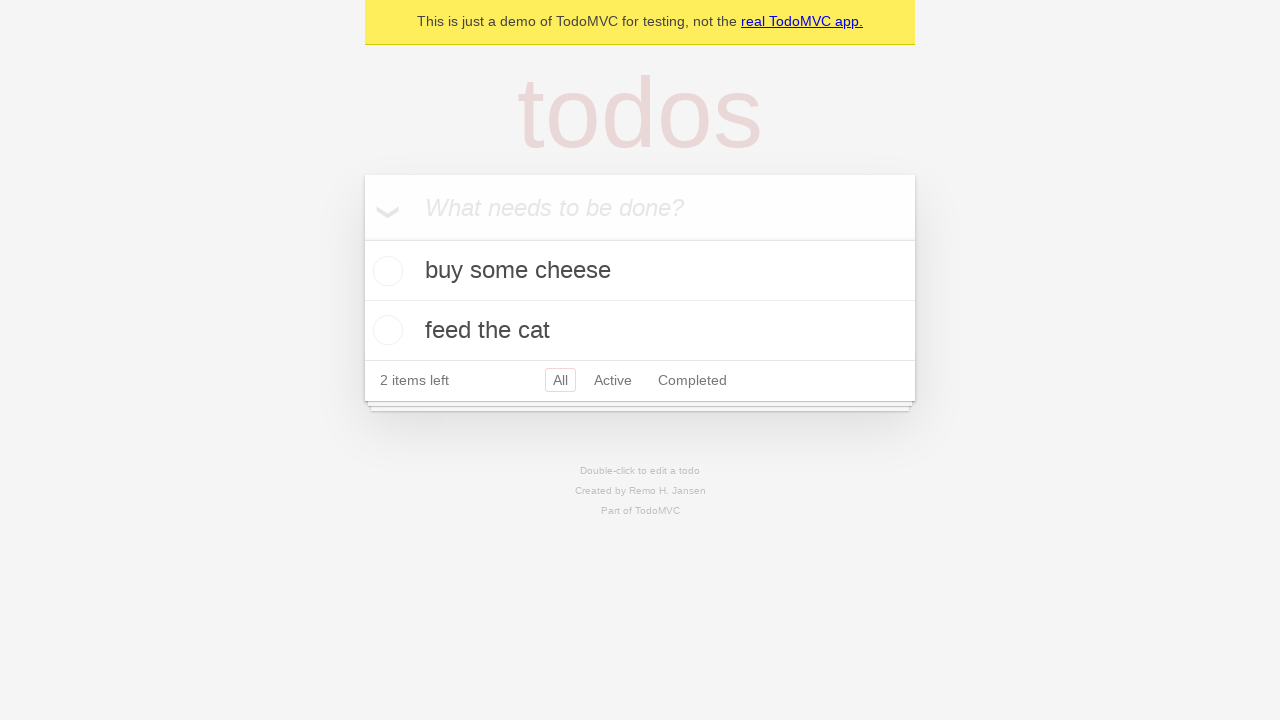

Filled third todo with 'book a doctors appointment' on .new-todo
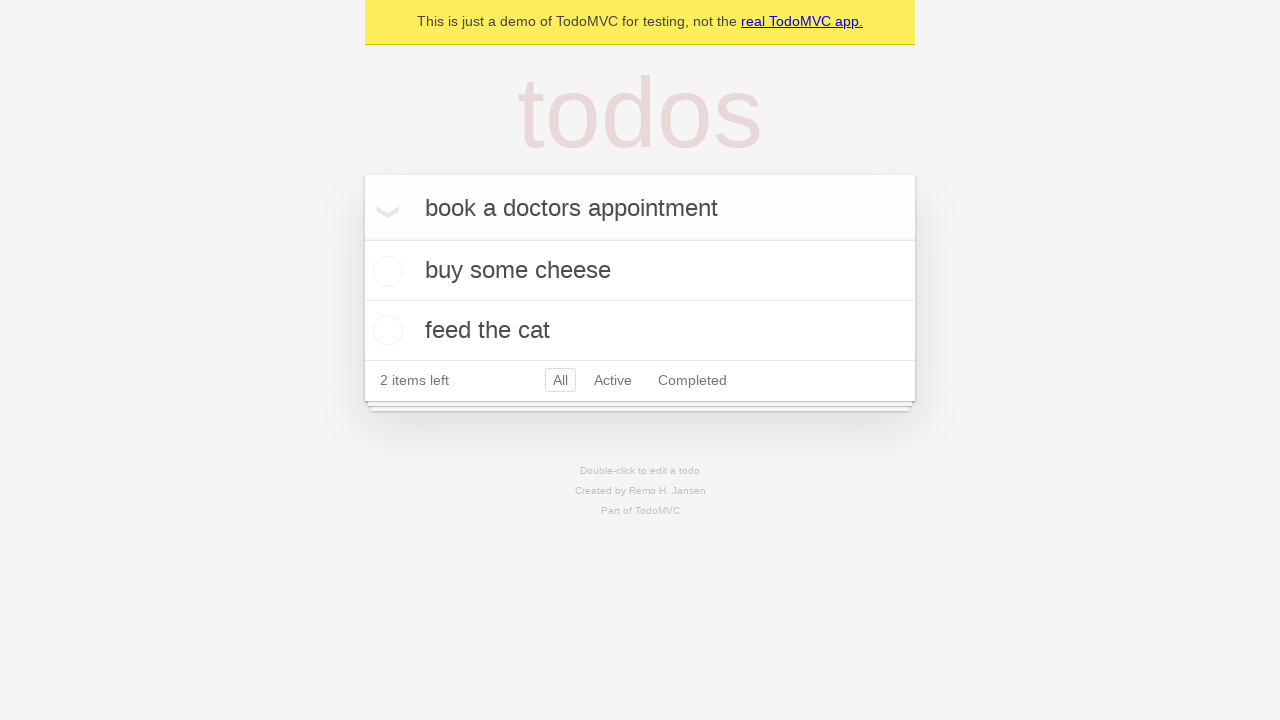

Pressed Enter to add third todo on .new-todo
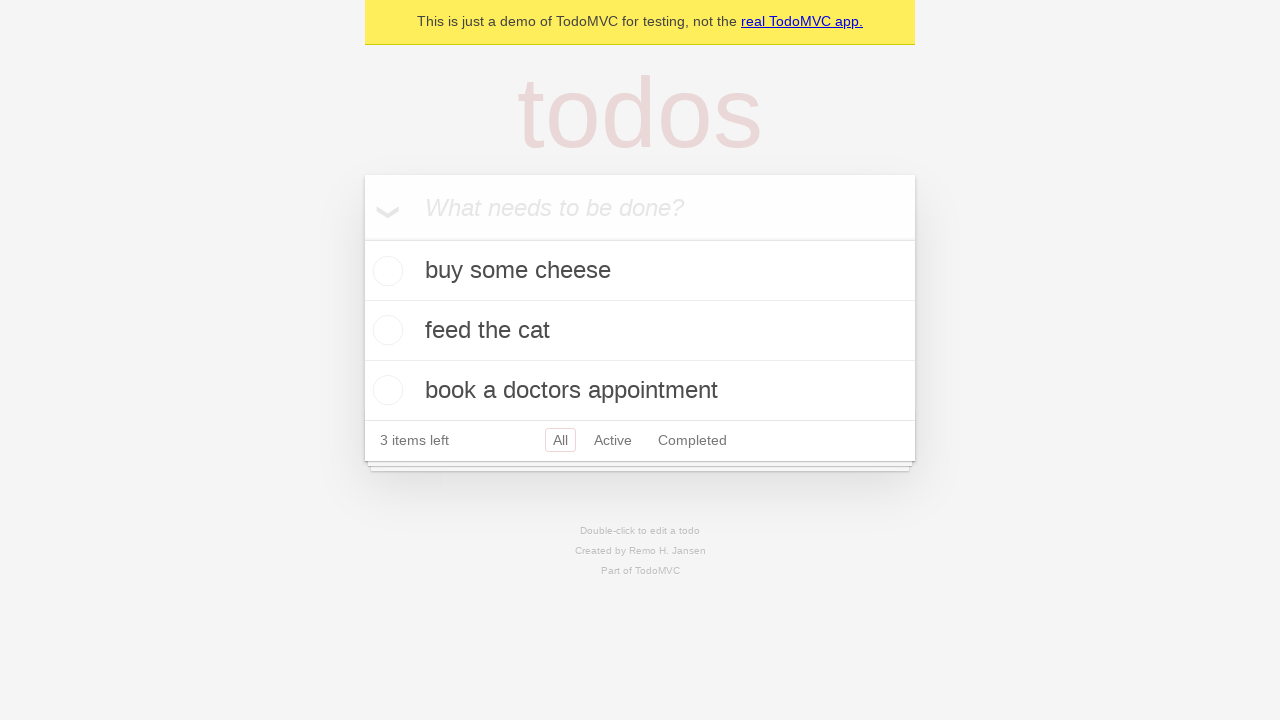

Waited for all three todos to load in the list
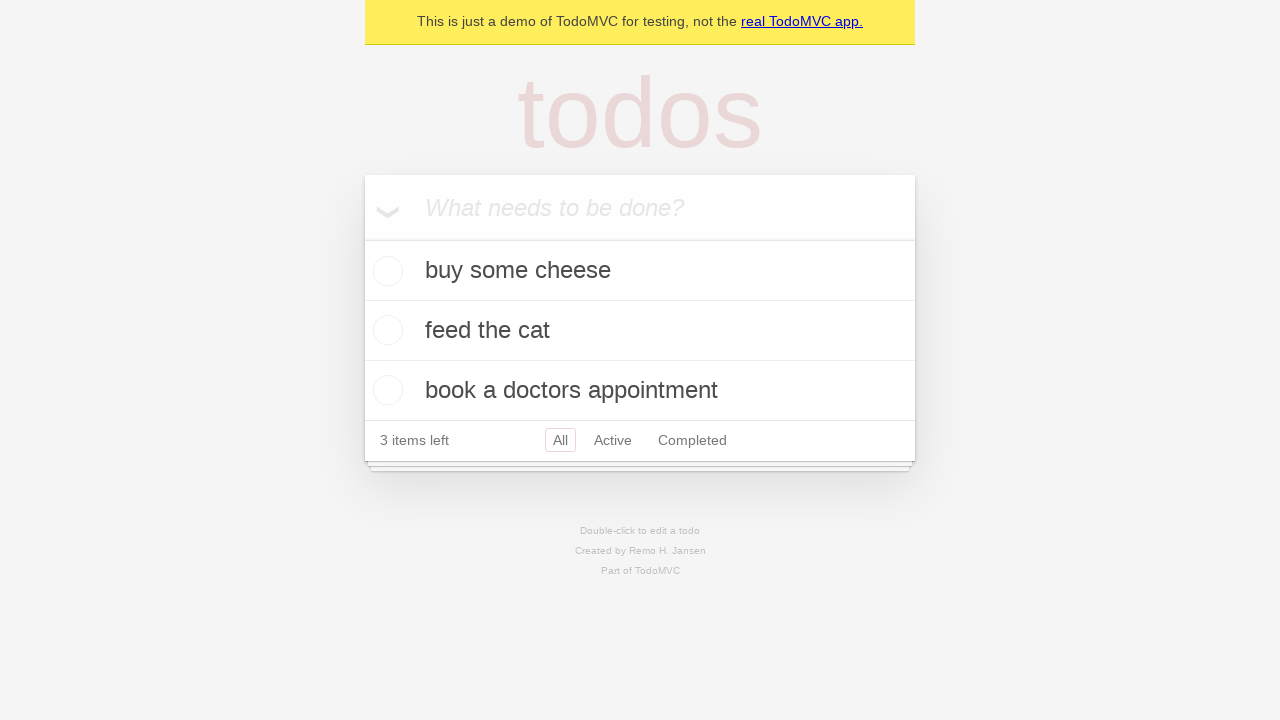

Checked the toggle-all checkbox to mark all todos as completed at (362, 238) on .toggle-all
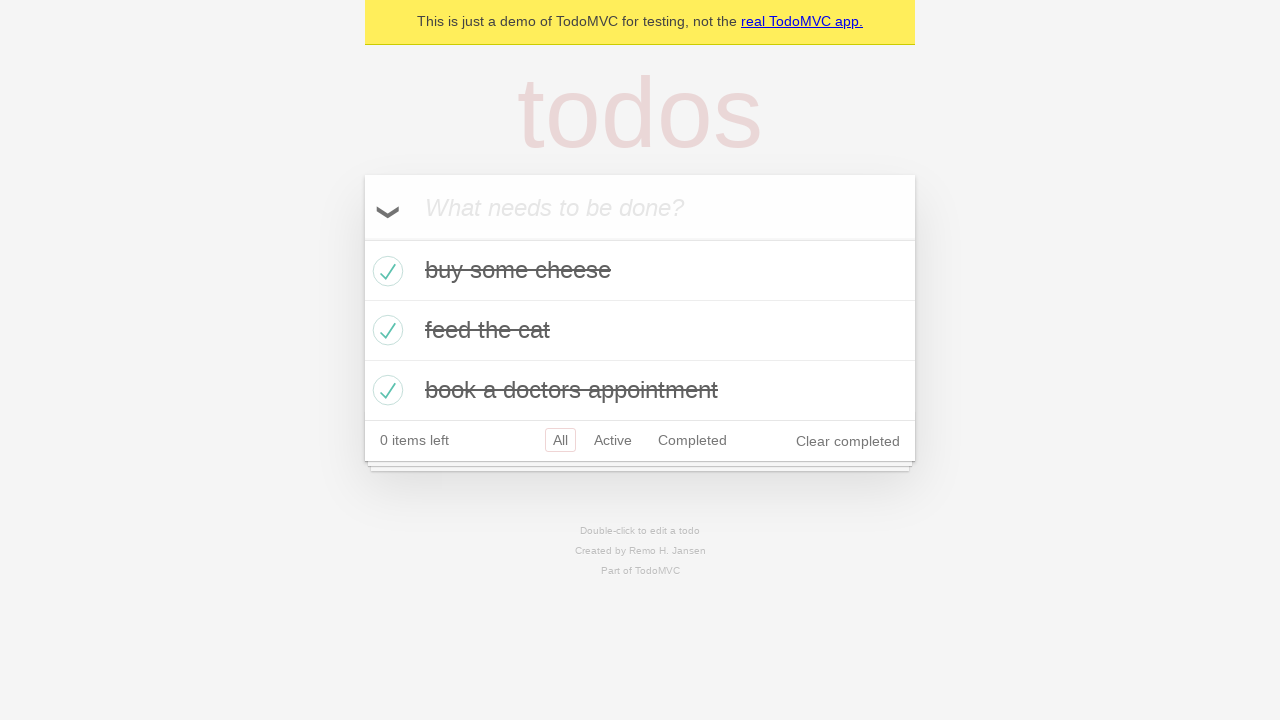

Verified that all todos are marked as completed
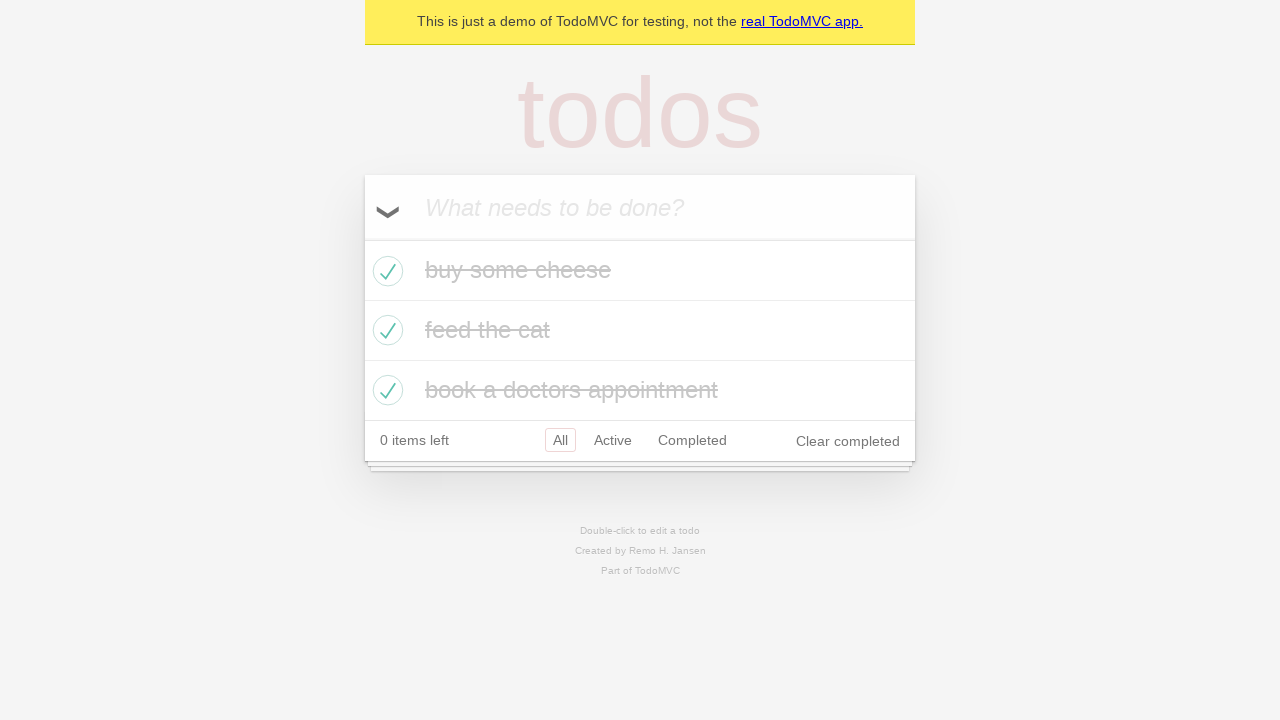

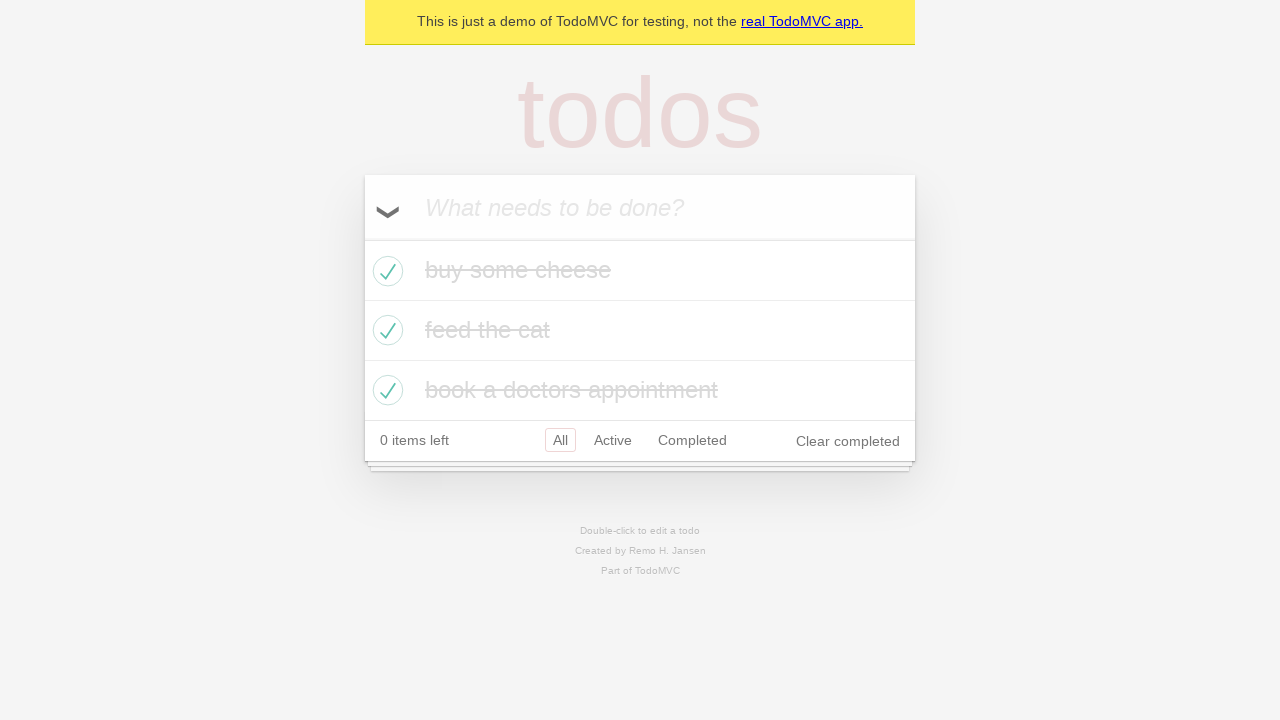